Tests file upload functionality by selecting a file through the upload input element

Starting URL: https://demoqa.com/upload-download

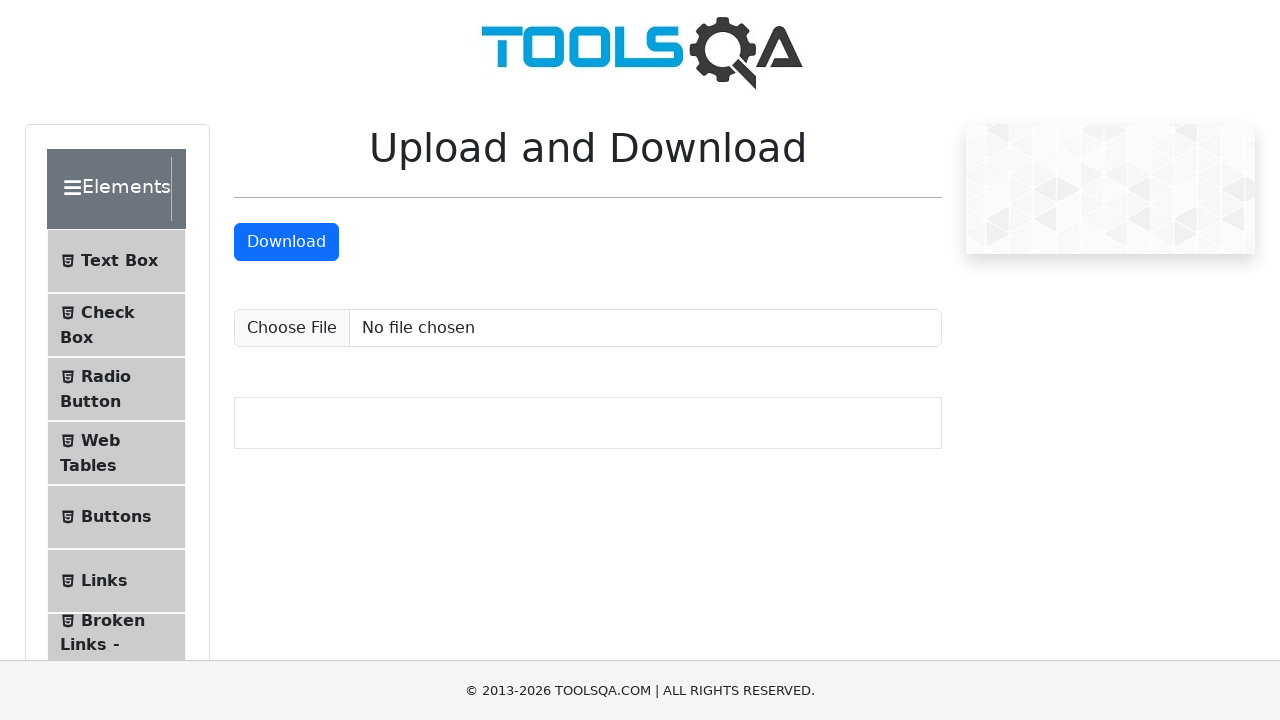

Created temporary text file for upload testing
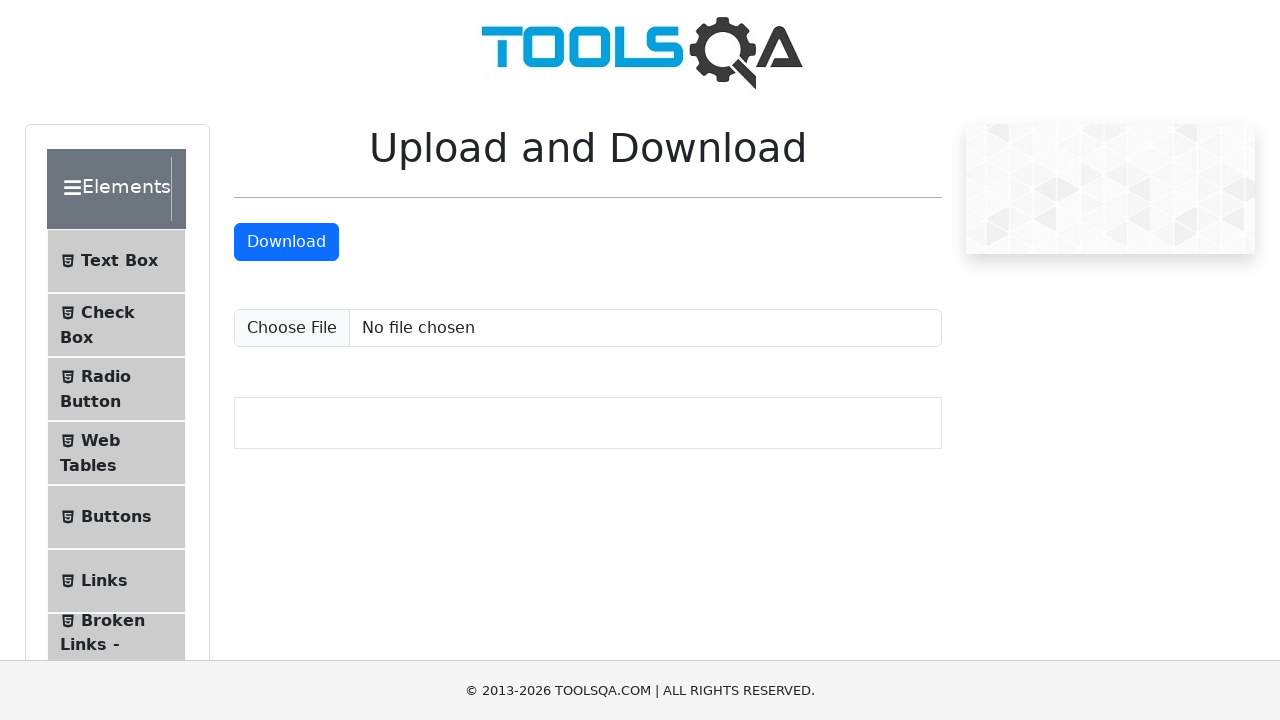

Selected and uploaded file to the upload input element
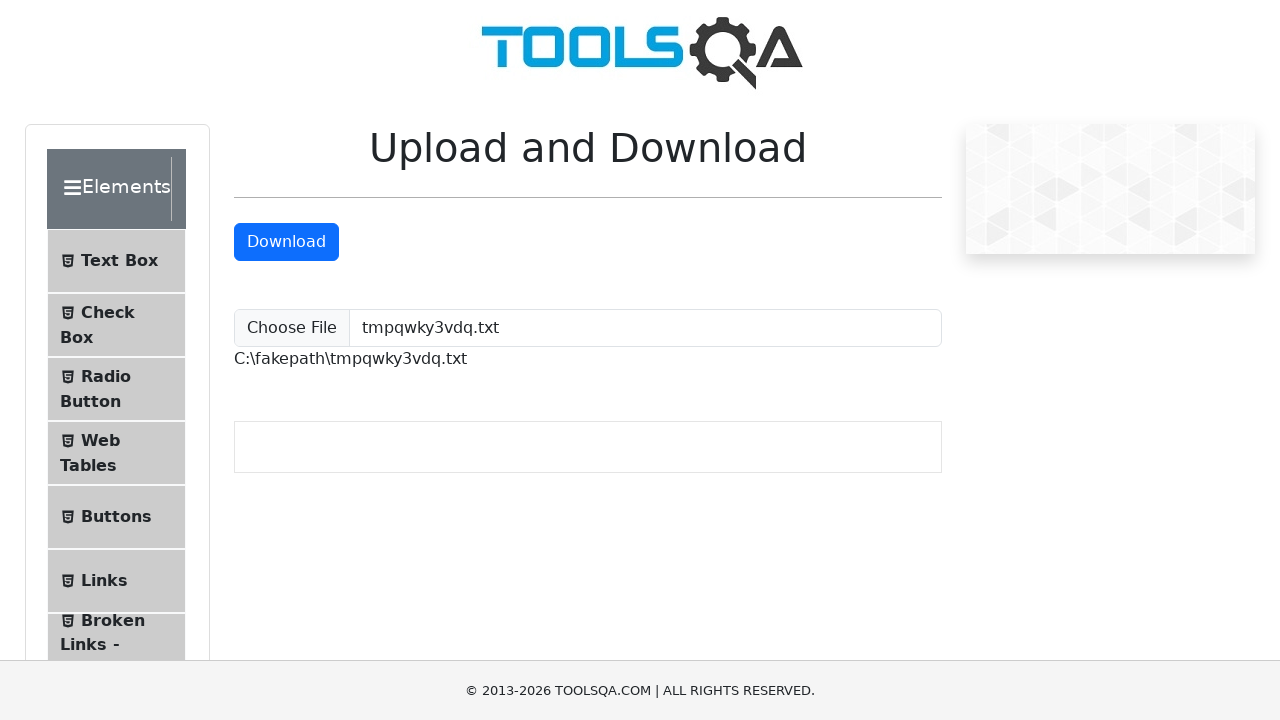

Cleaned up temporary file
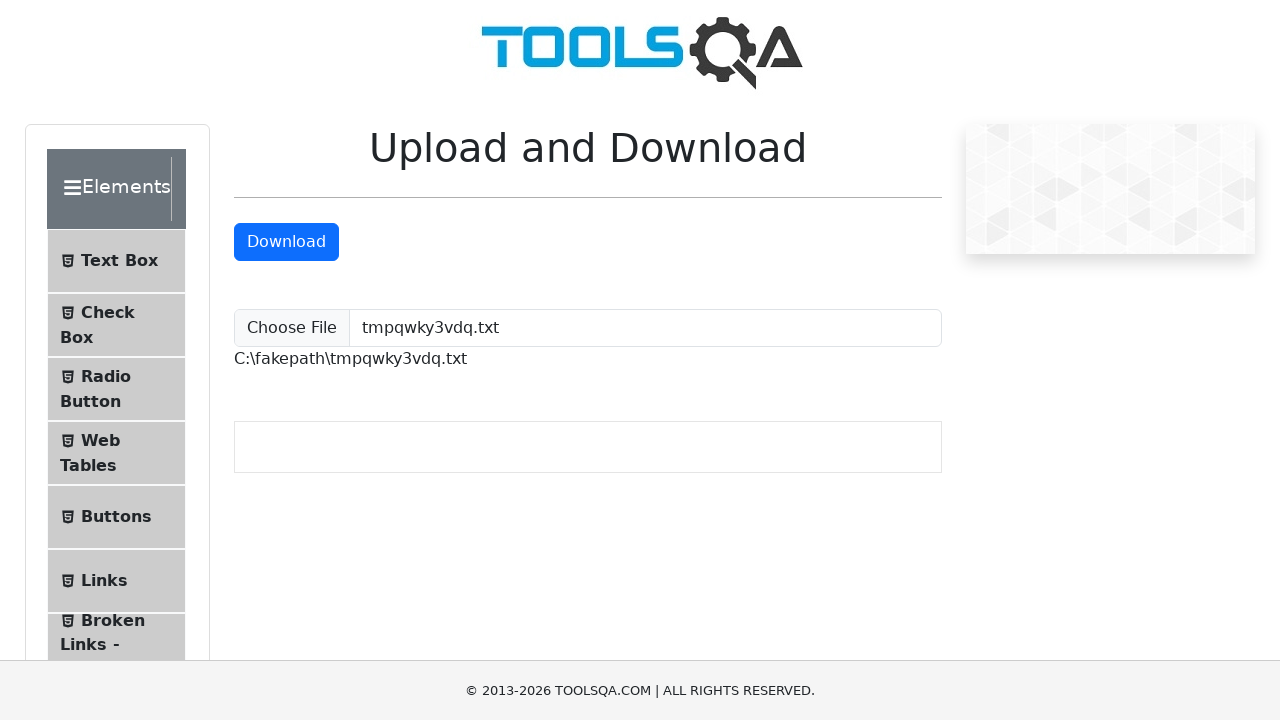

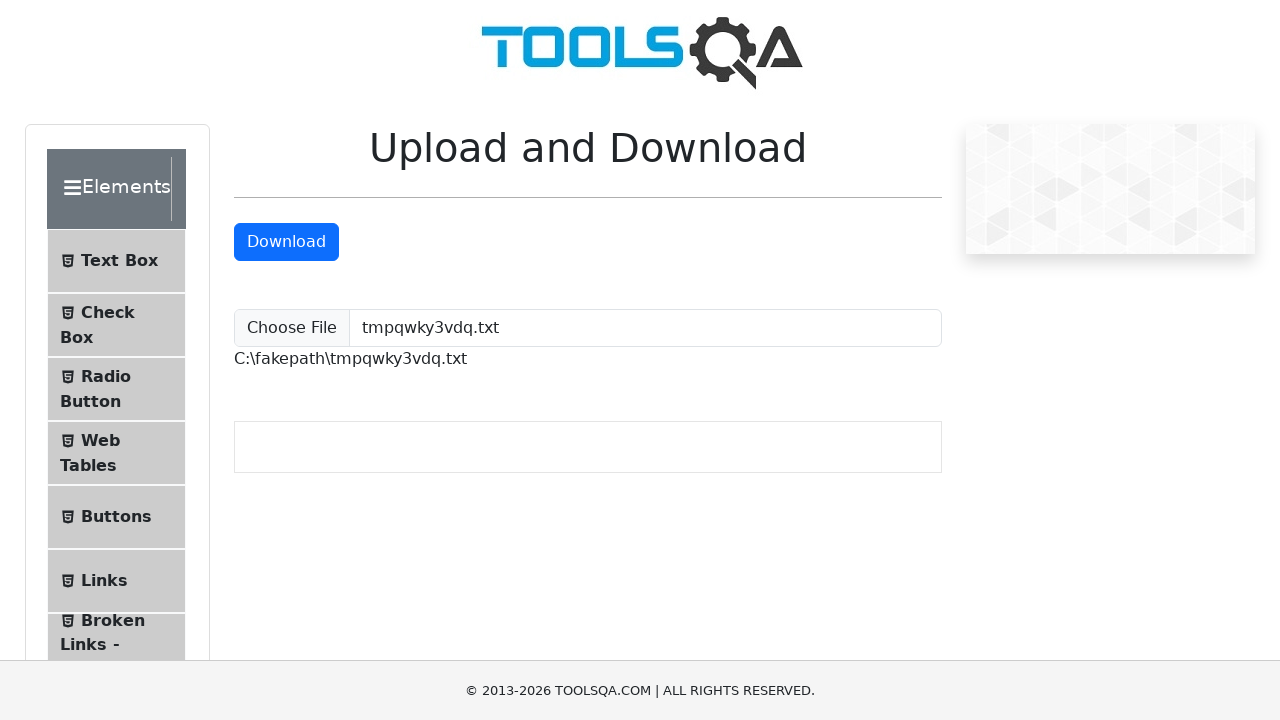